Tests auto-suggestive dropdown functionality by typing a partial search term and selecting a matching option from the dropdown suggestions

Starting URL: https://rahulshettyacademy.com/dropdownsPractise/

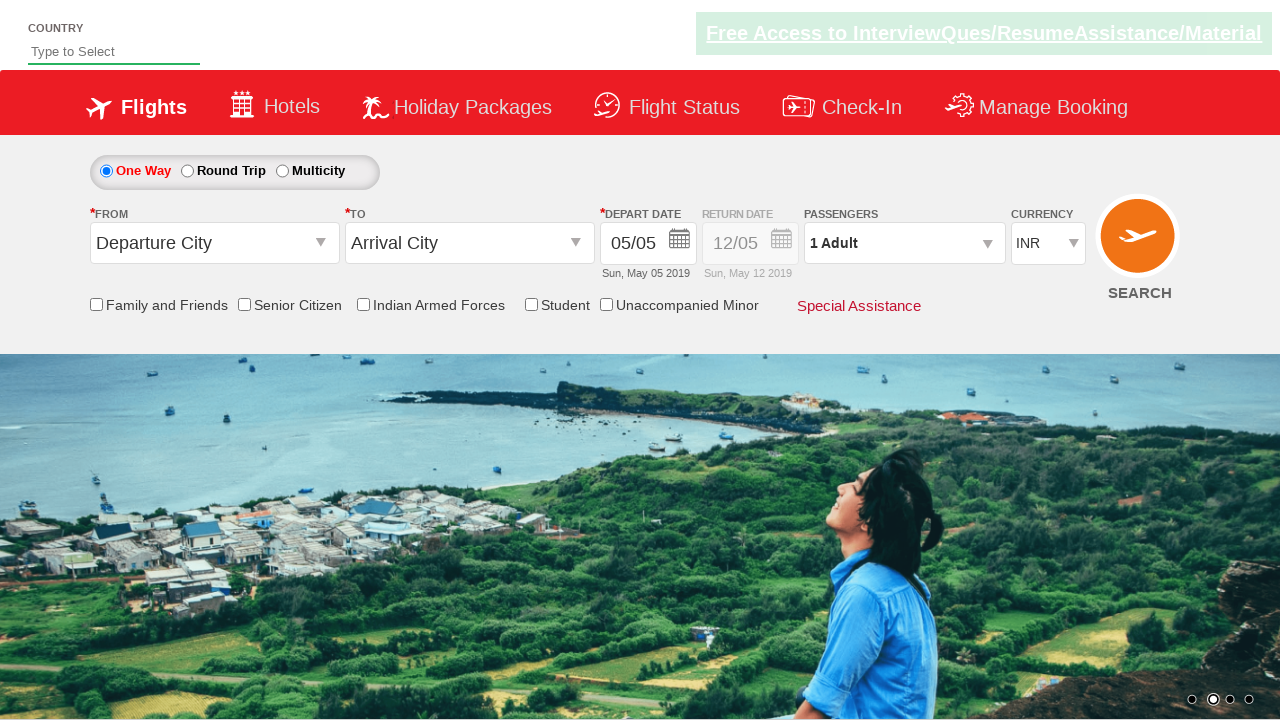

Typed 'aus' in autosuggest field to trigger dropdown on #autosuggest
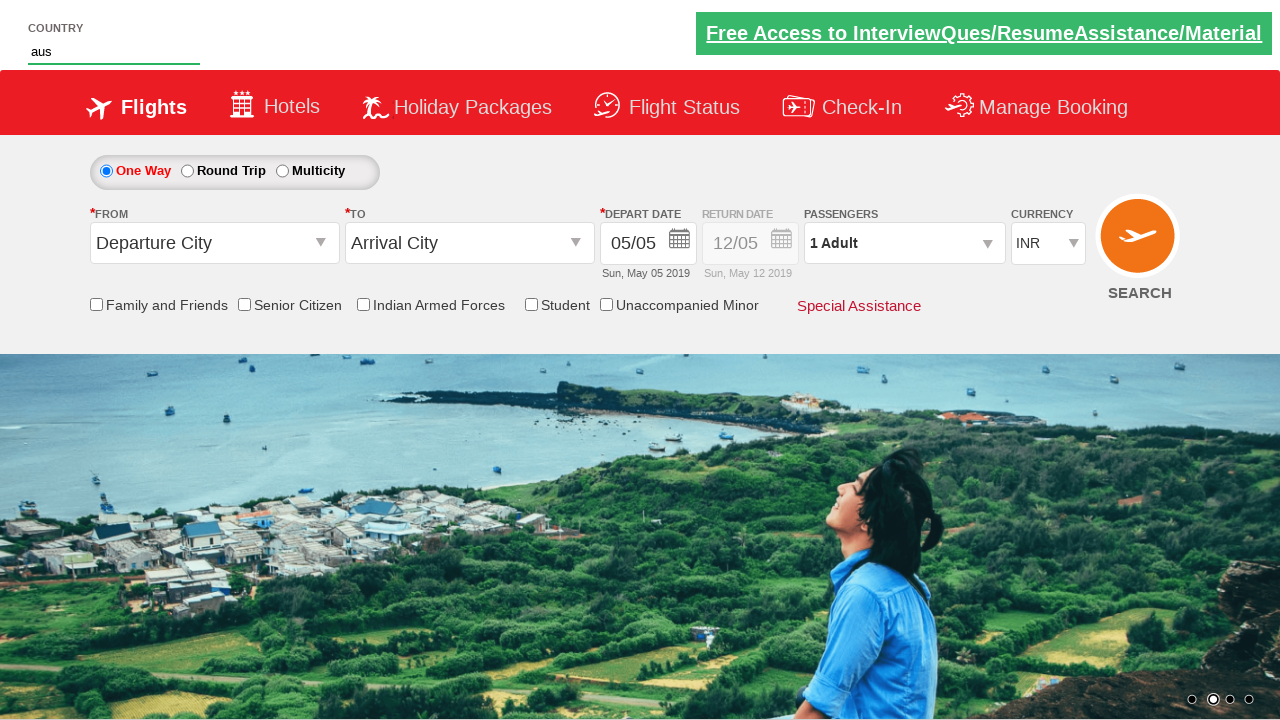

Dropdown suggestions loaded
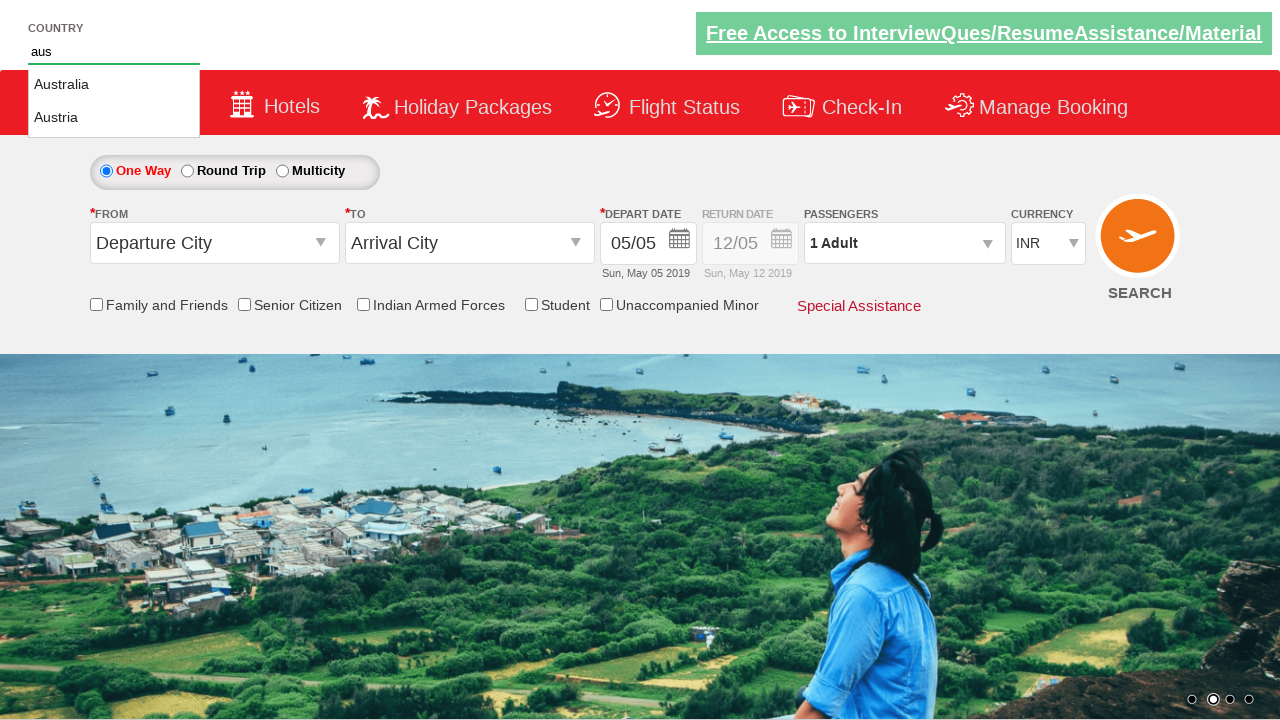

Selected 'Austria' from autosuggestive dropdown options at (114, 118) on li.ui-menu-item a:has-text('Austria')
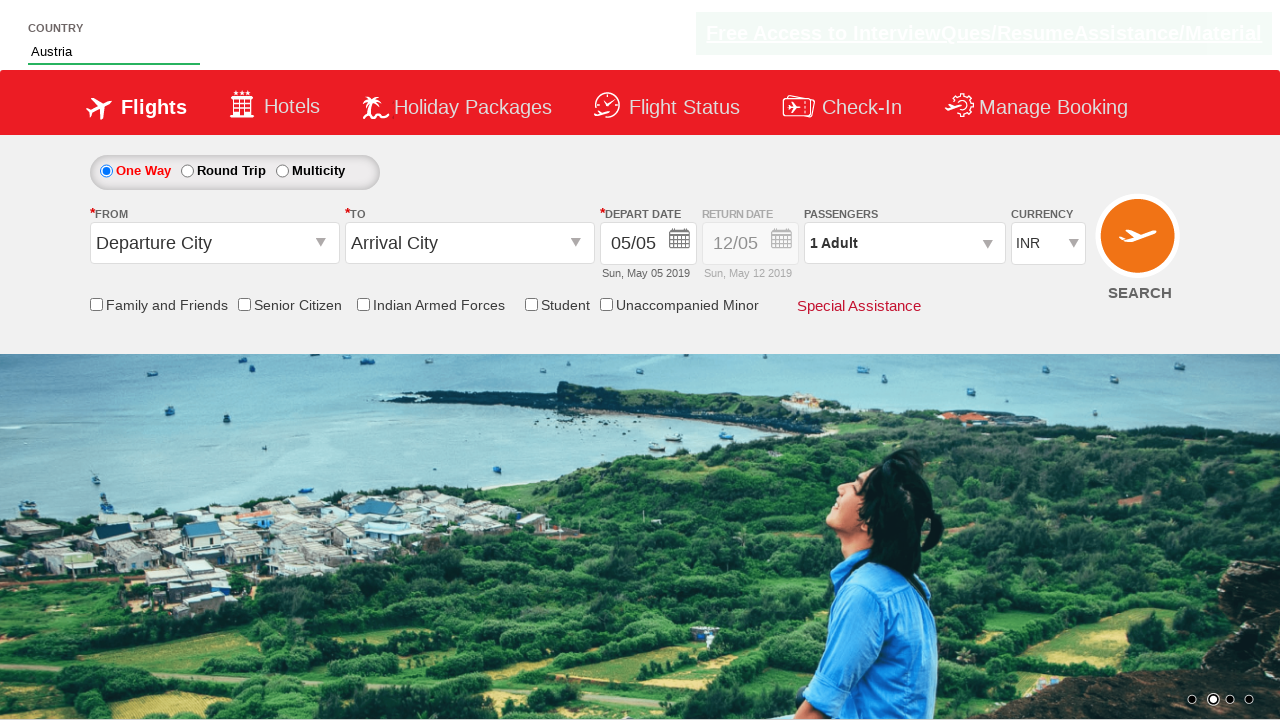

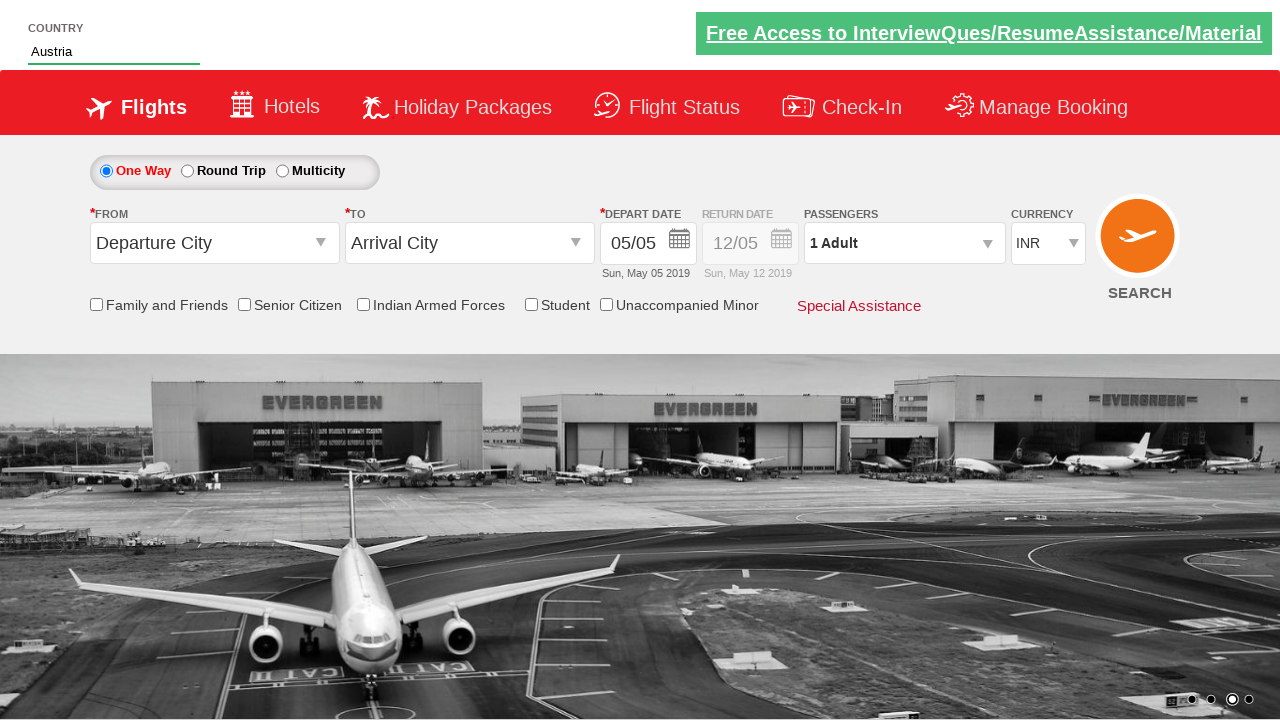